Tests a math exercise form by reading two numbers from the page, calculating their sum, selecting the result from a dropdown menu, and submitting the form.

Starting URL: http://suninjuly.github.io/selects1.html

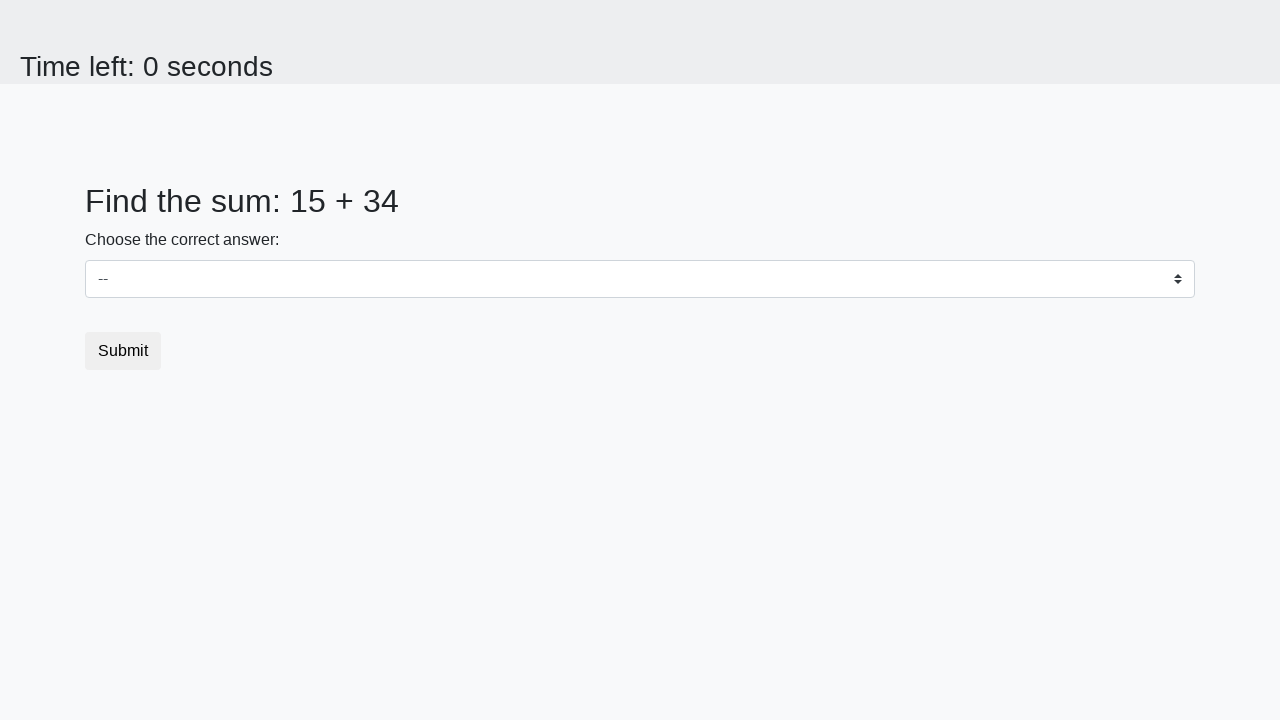

Read first number from #num1 element
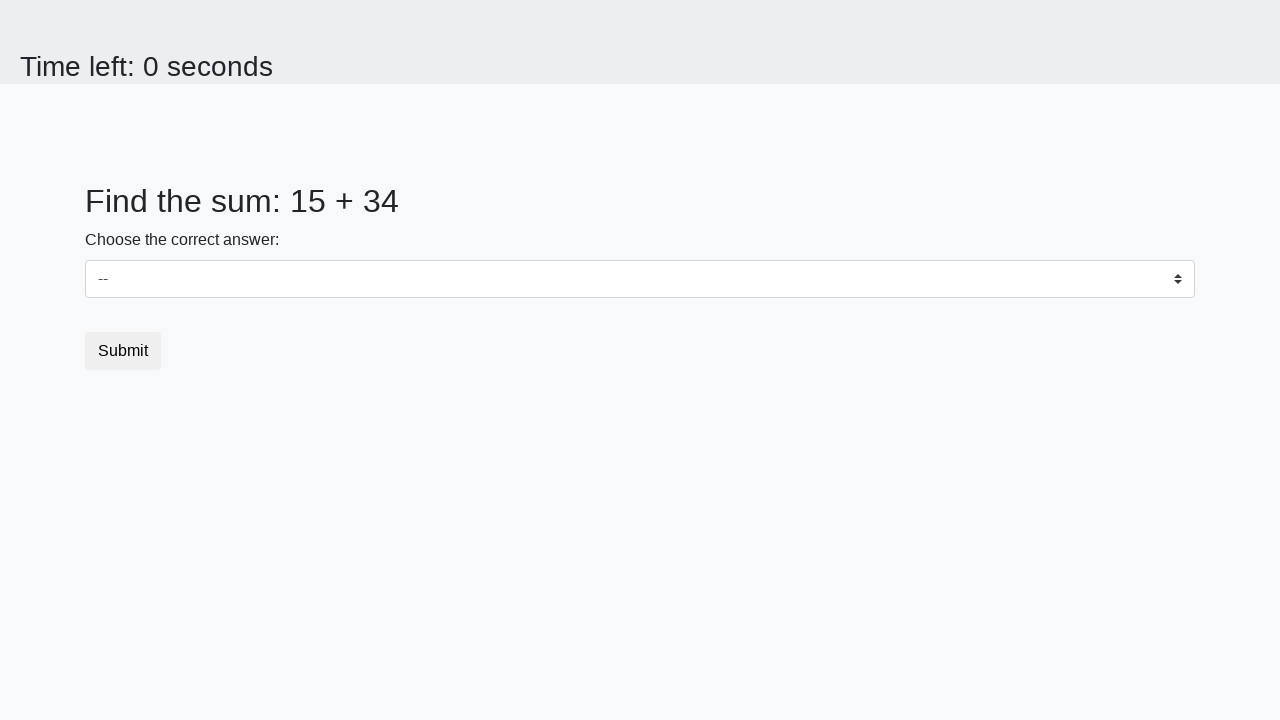

Read second number from #num2 element
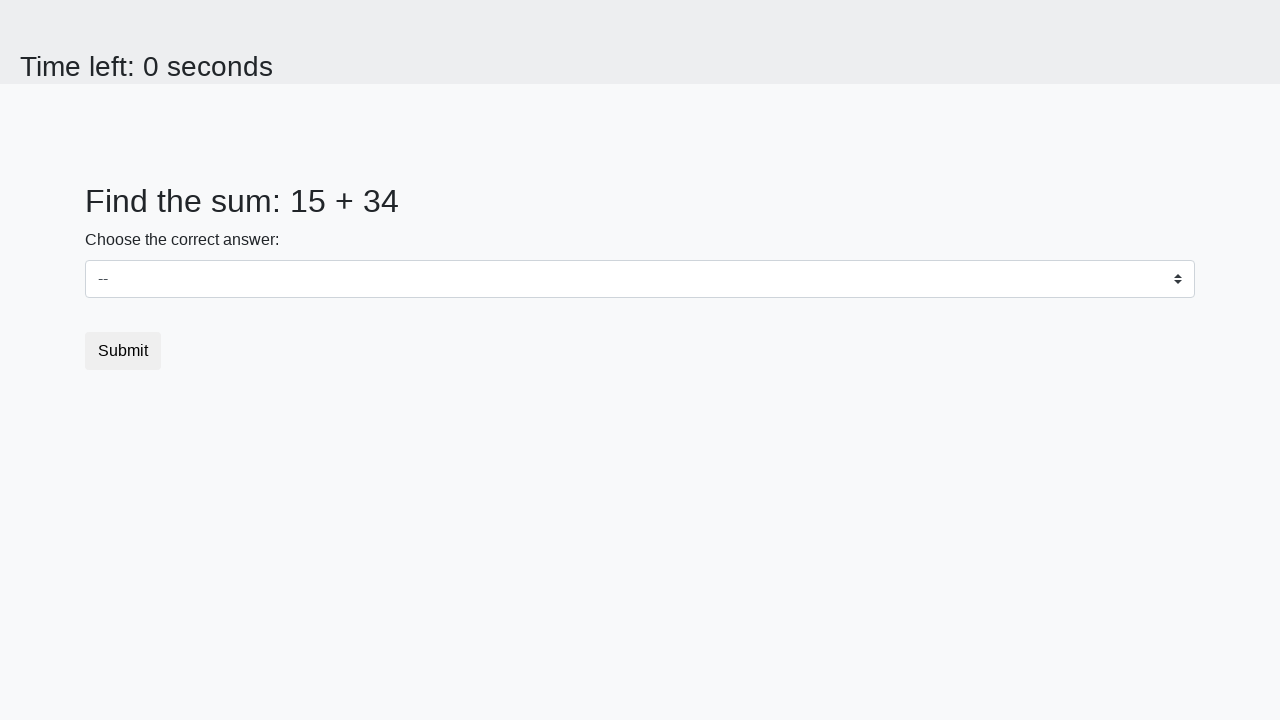

Calculated sum: 15 + 34 = 49
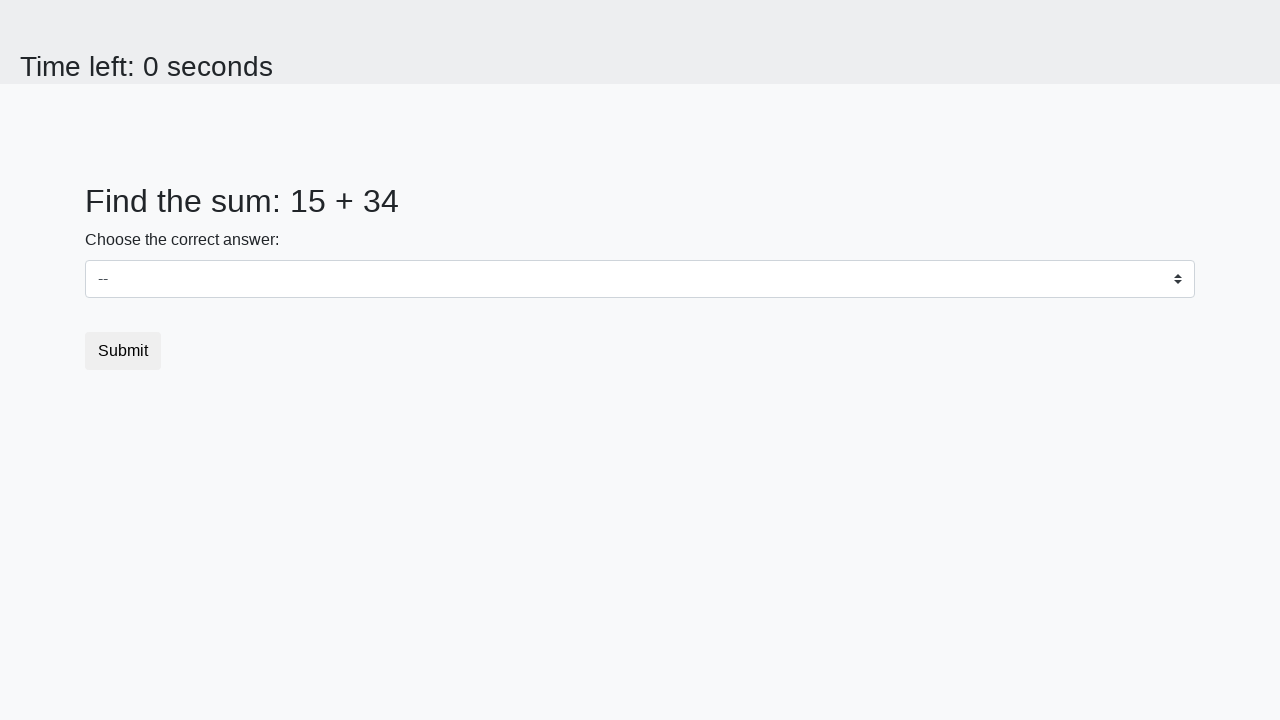

Selected 49 from dropdown menu on select
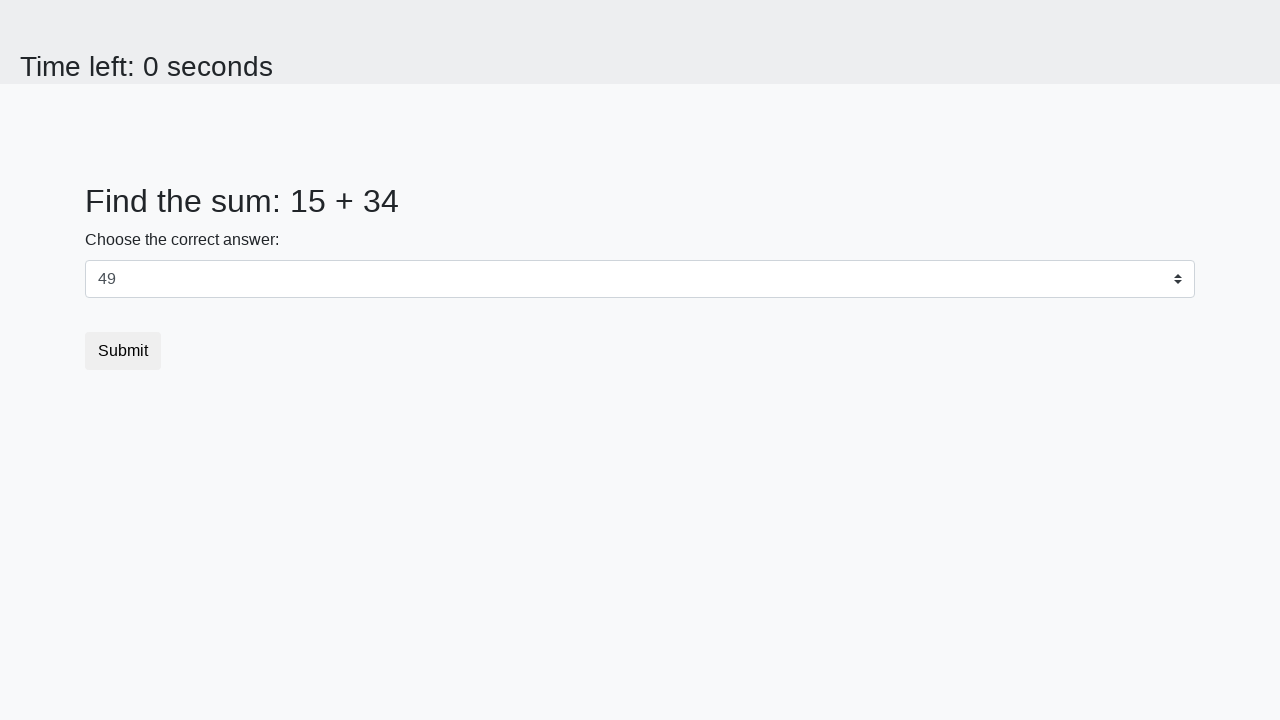

Clicked submit button to complete form at (123, 351) on button.btn
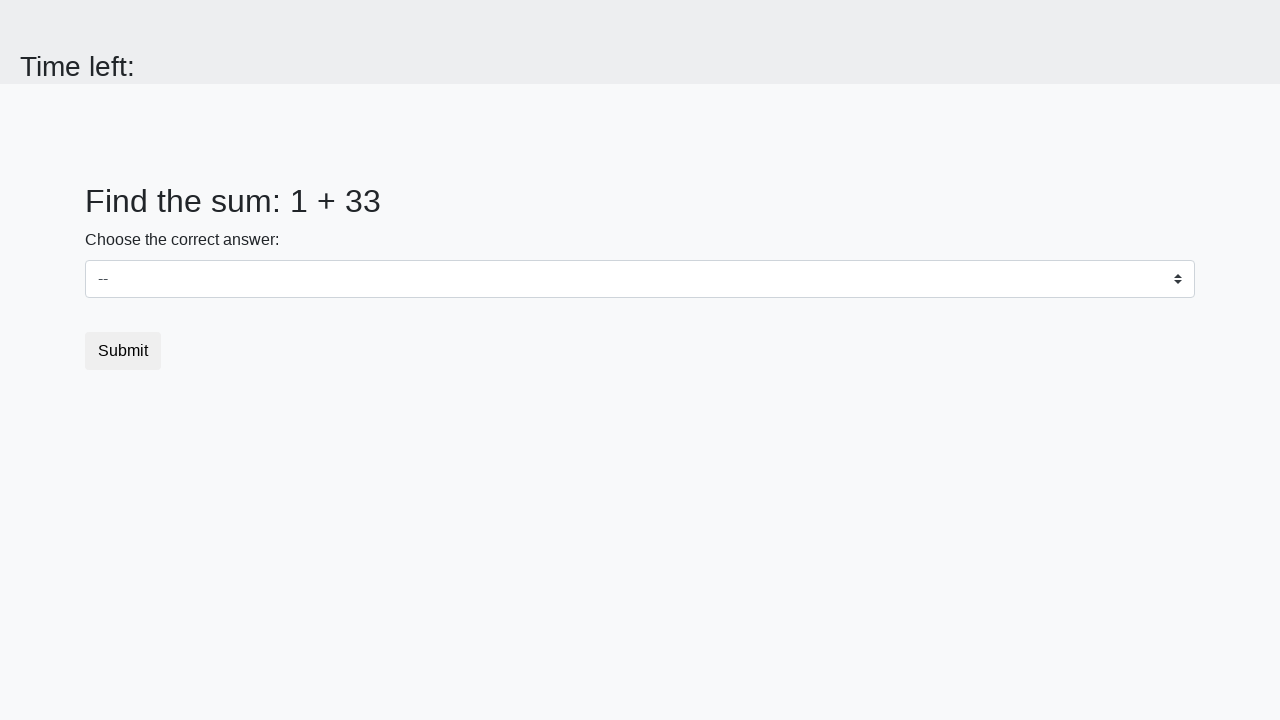

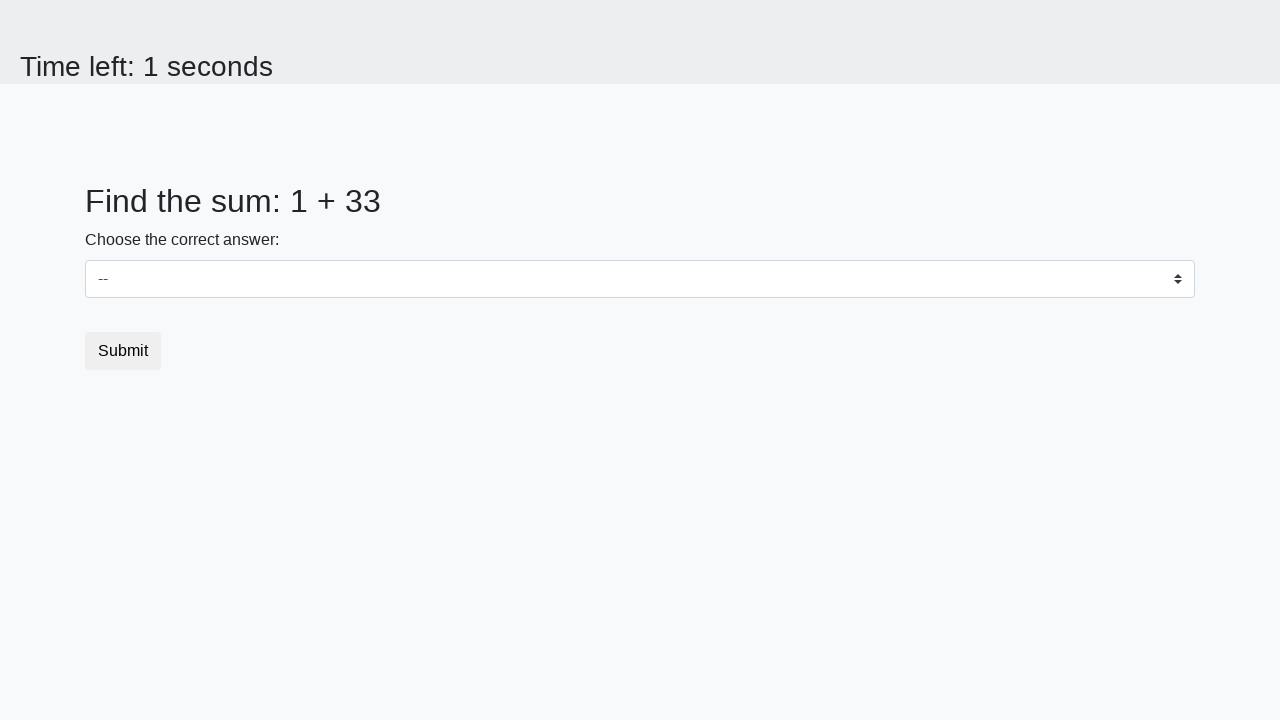